Tests horizontal scrolling functionality by scrolling right and then scrolling left on a dashboard page using JavaScript execution

Starting URL: https://dashboards.handmadeinteractive.com/jasonlove/

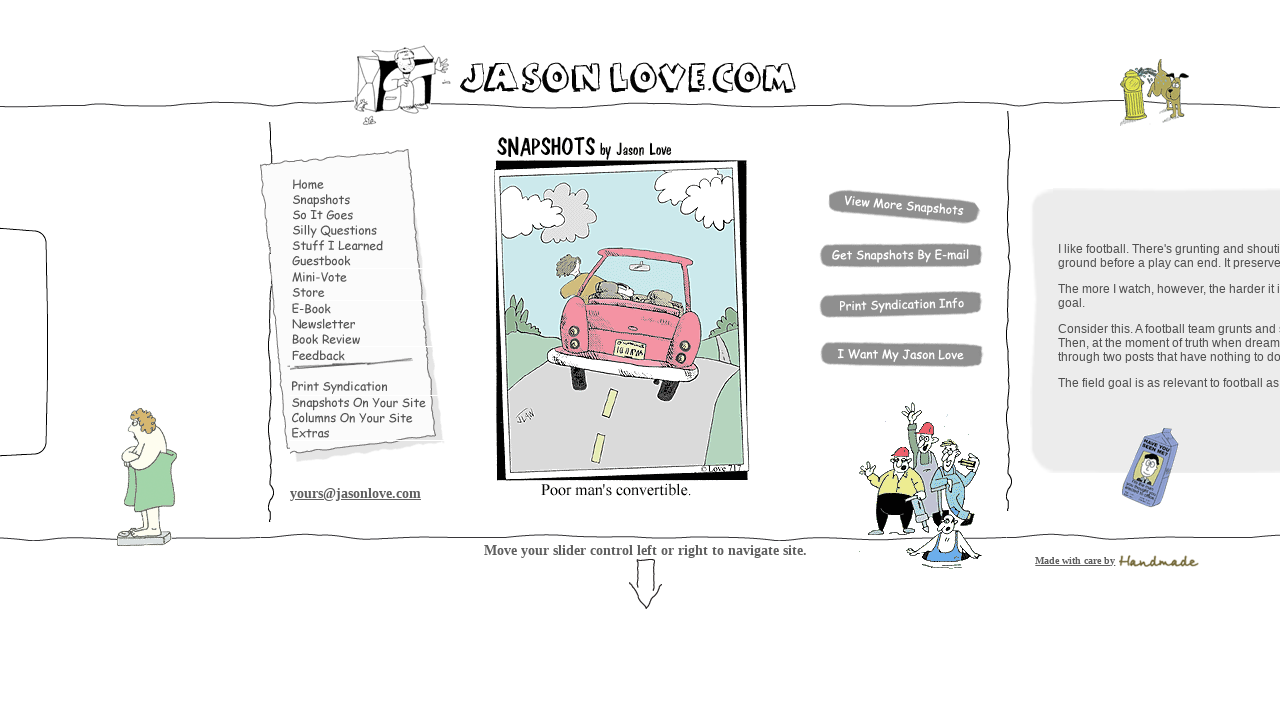

Scrolled right by 5000 pixels horizontally on dashboard
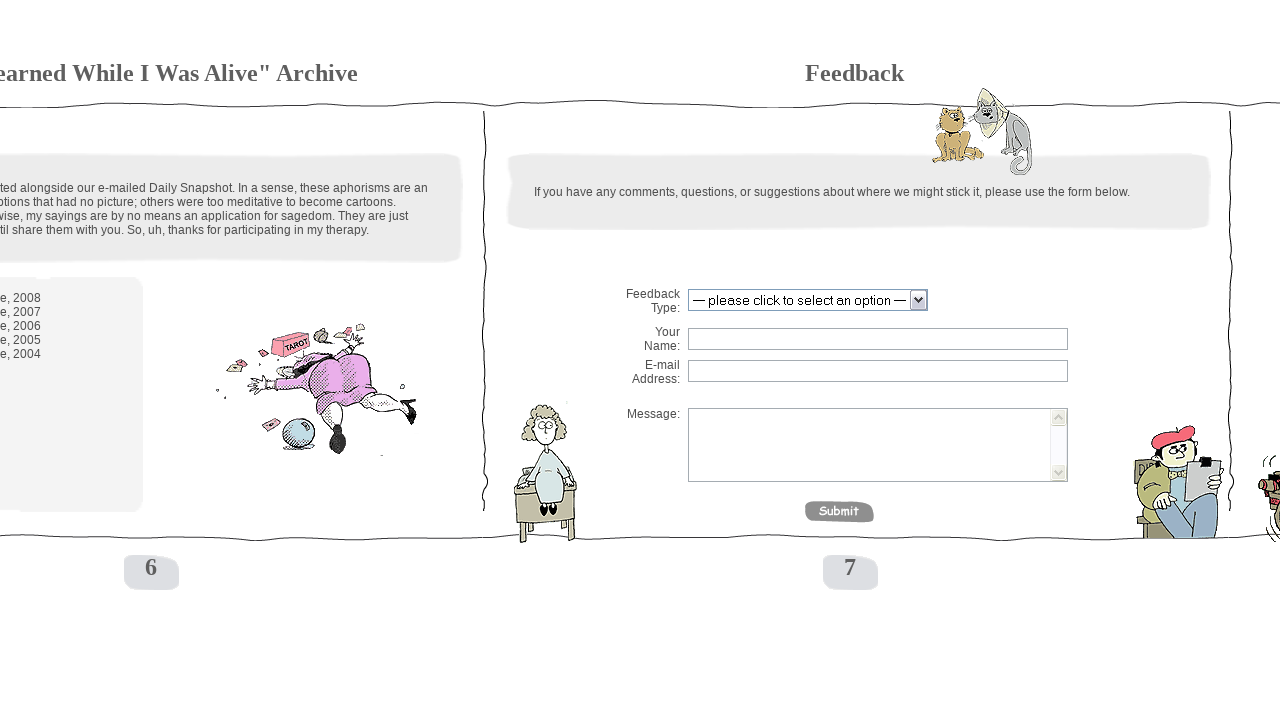

Waited 2 seconds for scroll to complete
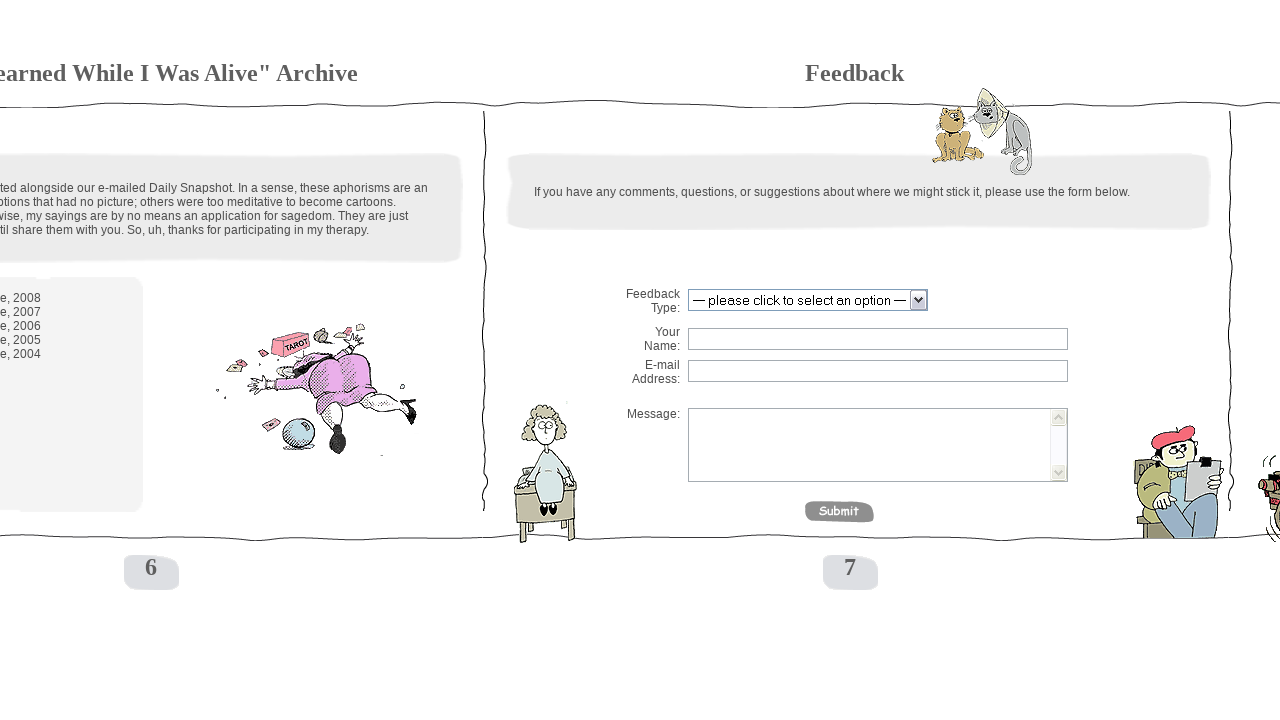

Scrolled left by 5000 pixels horizontally back to original position
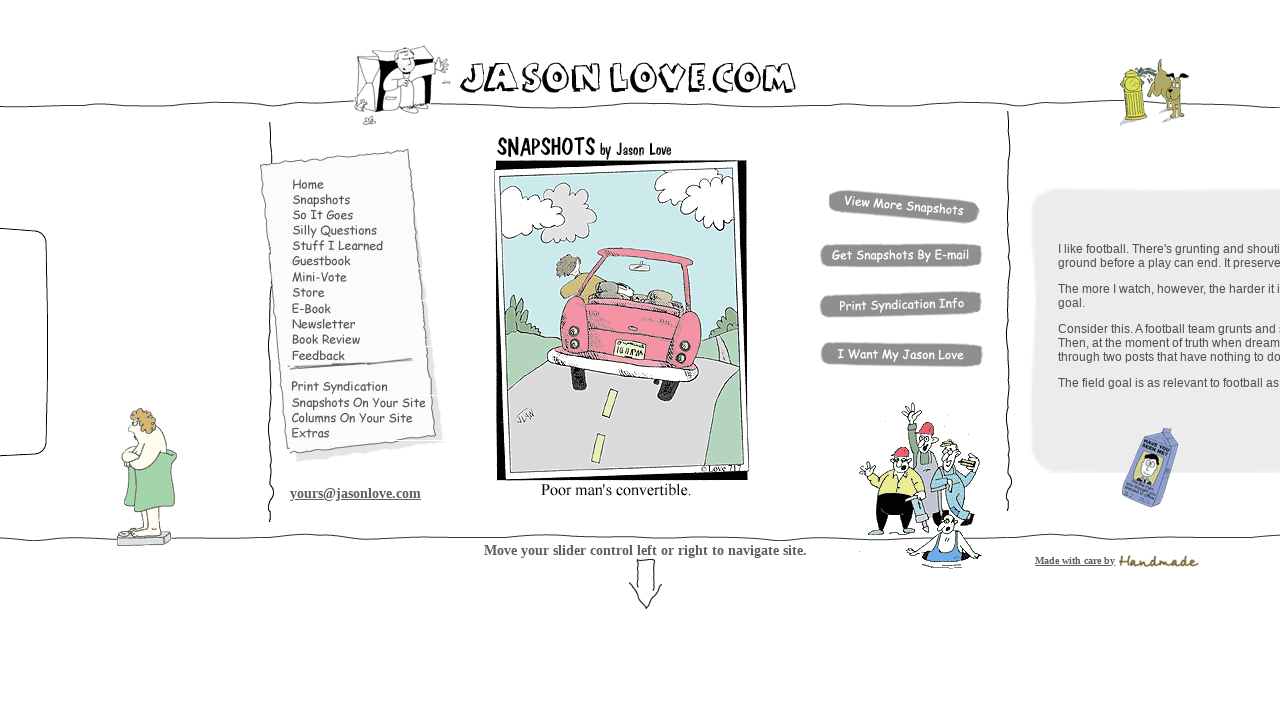

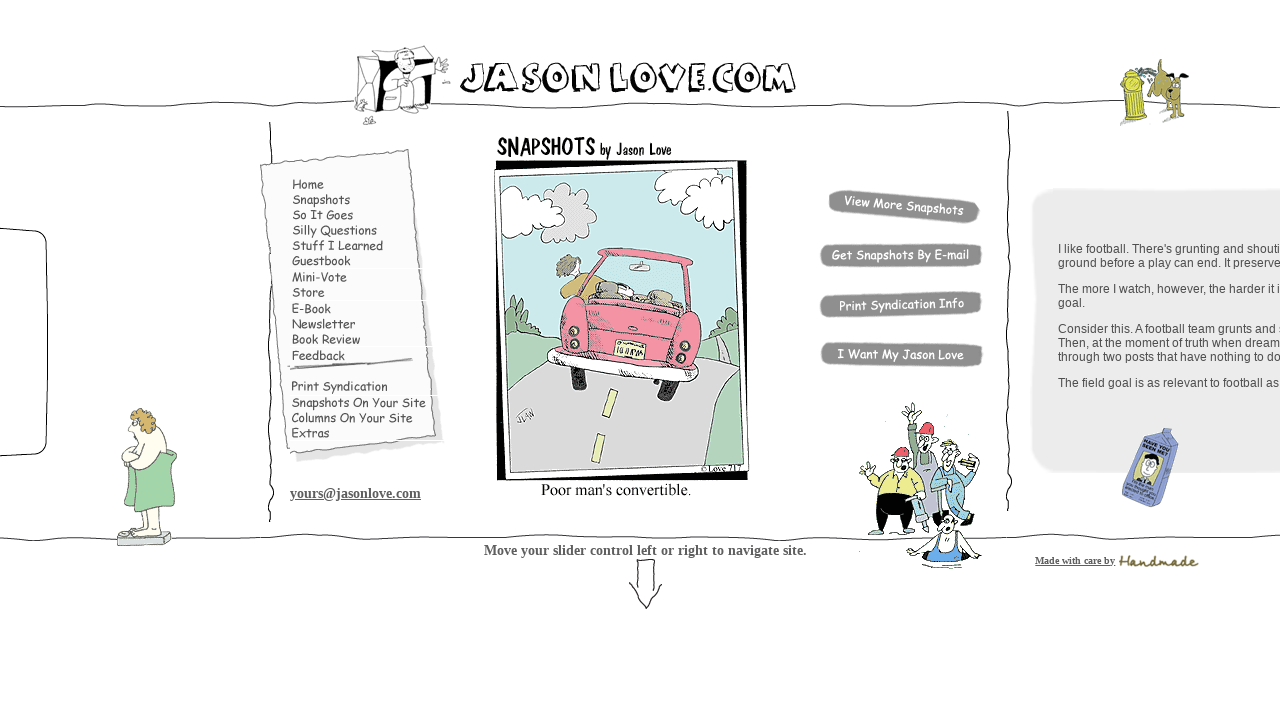